Tests filtering to display only completed items

Starting URL: https://demo.playwright.dev/todomvc

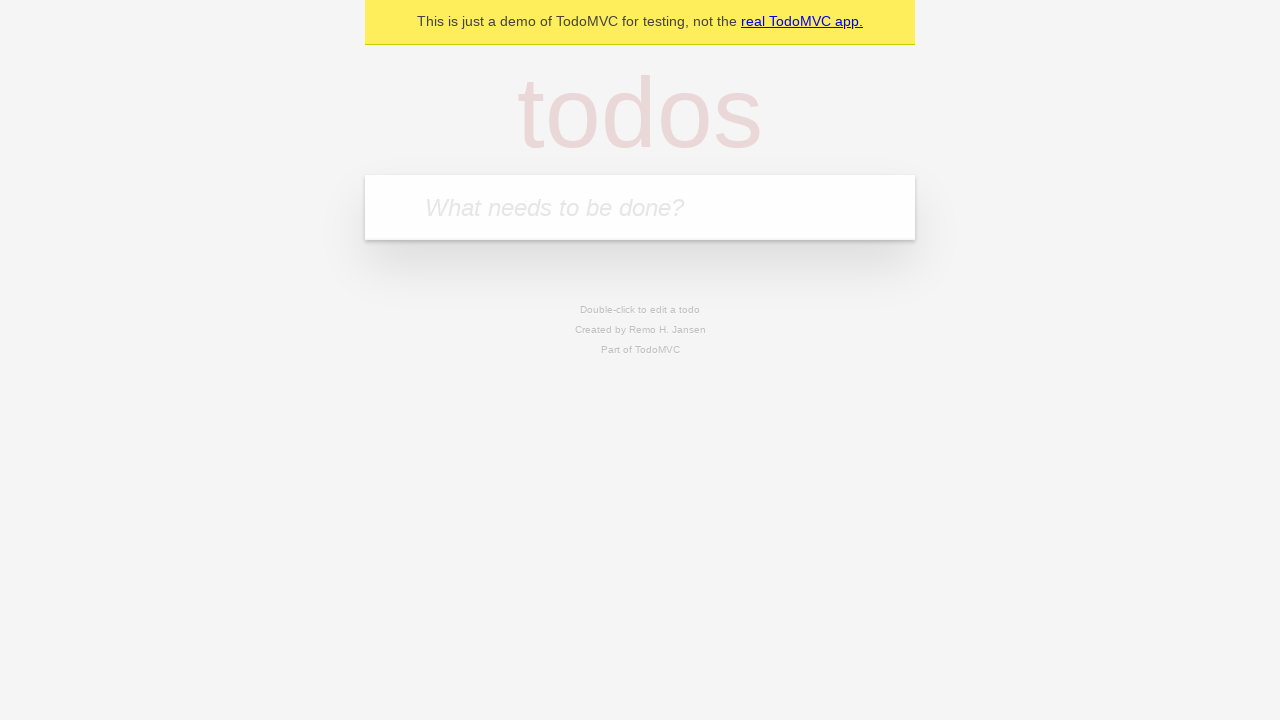

Filled todo input with 'buy some cheese' on internal:attr=[placeholder="What needs to be done?"i]
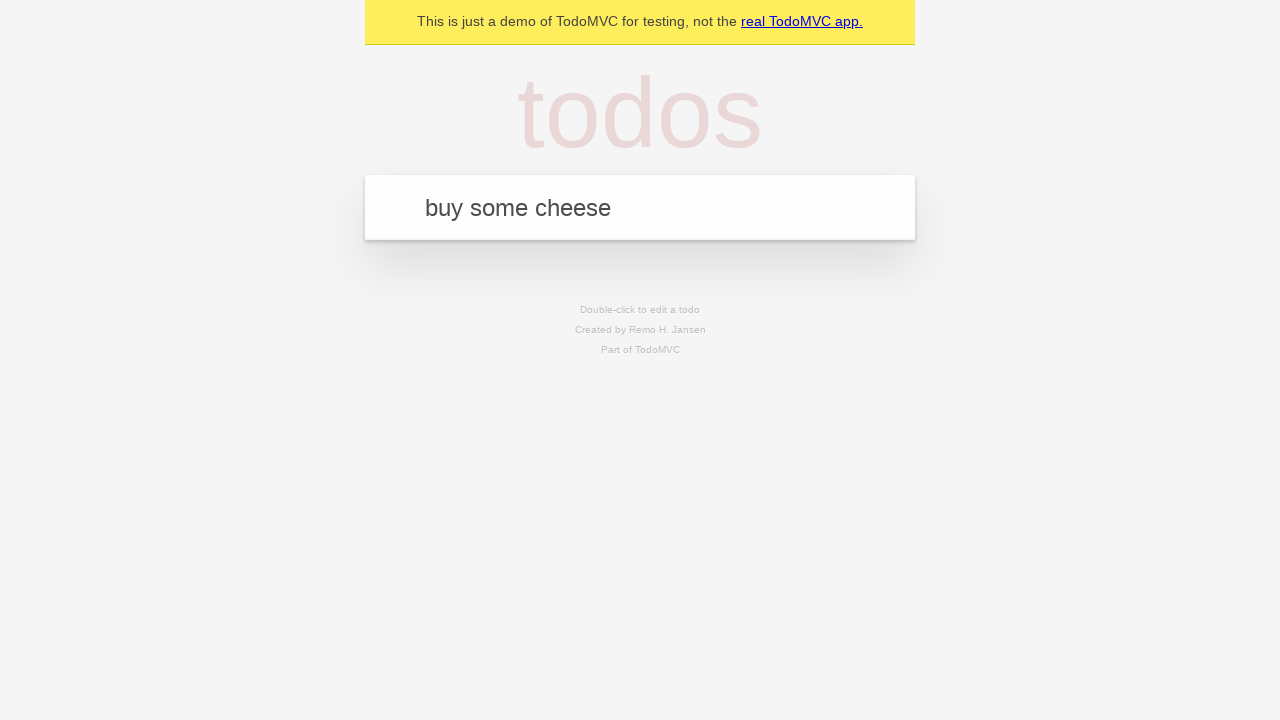

Pressed Enter to create todo 'buy some cheese' on internal:attr=[placeholder="What needs to be done?"i]
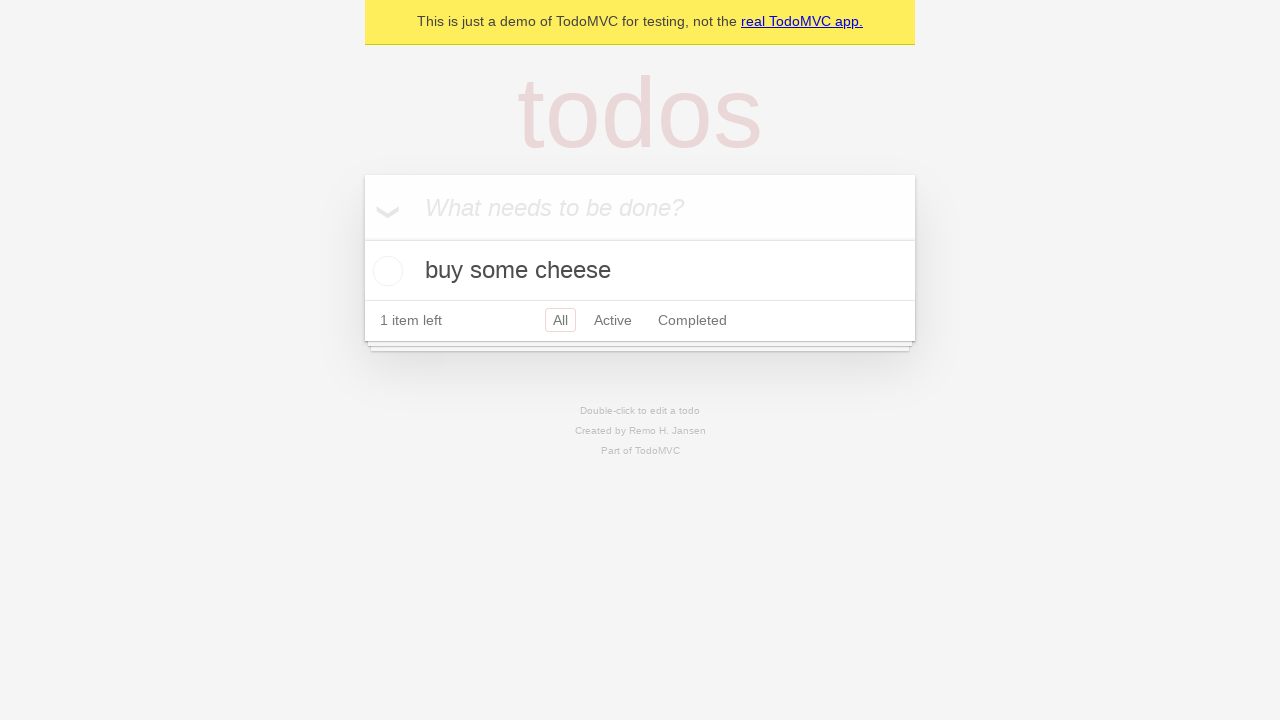

Filled todo input with 'feed the cat' on internal:attr=[placeholder="What needs to be done?"i]
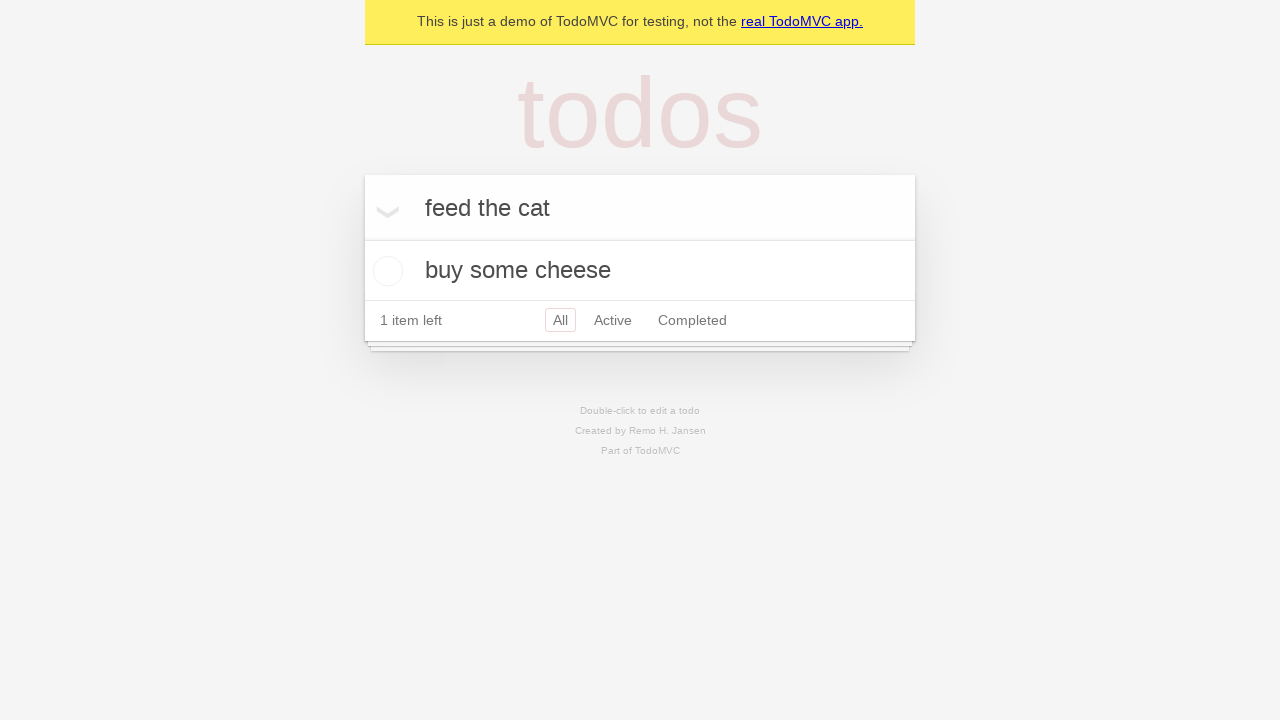

Pressed Enter to create todo 'feed the cat' on internal:attr=[placeholder="What needs to be done?"i]
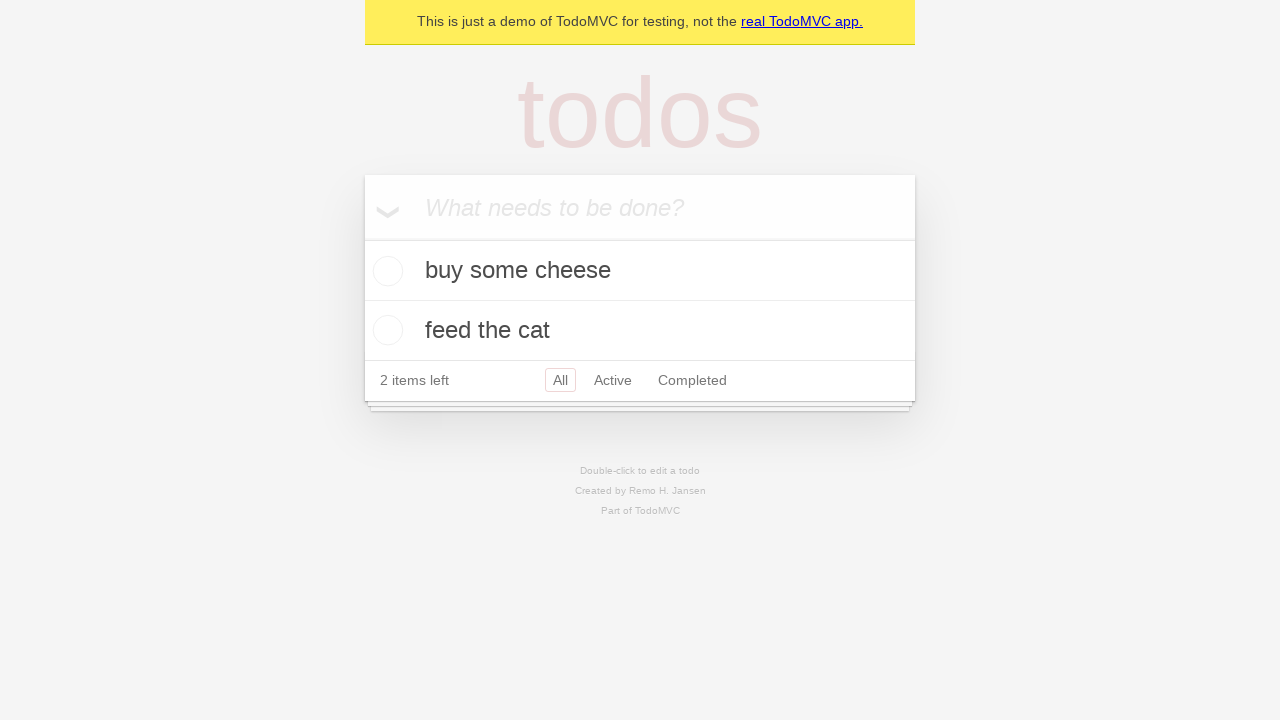

Filled todo input with 'book a doctors appointment' on internal:attr=[placeholder="What needs to be done?"i]
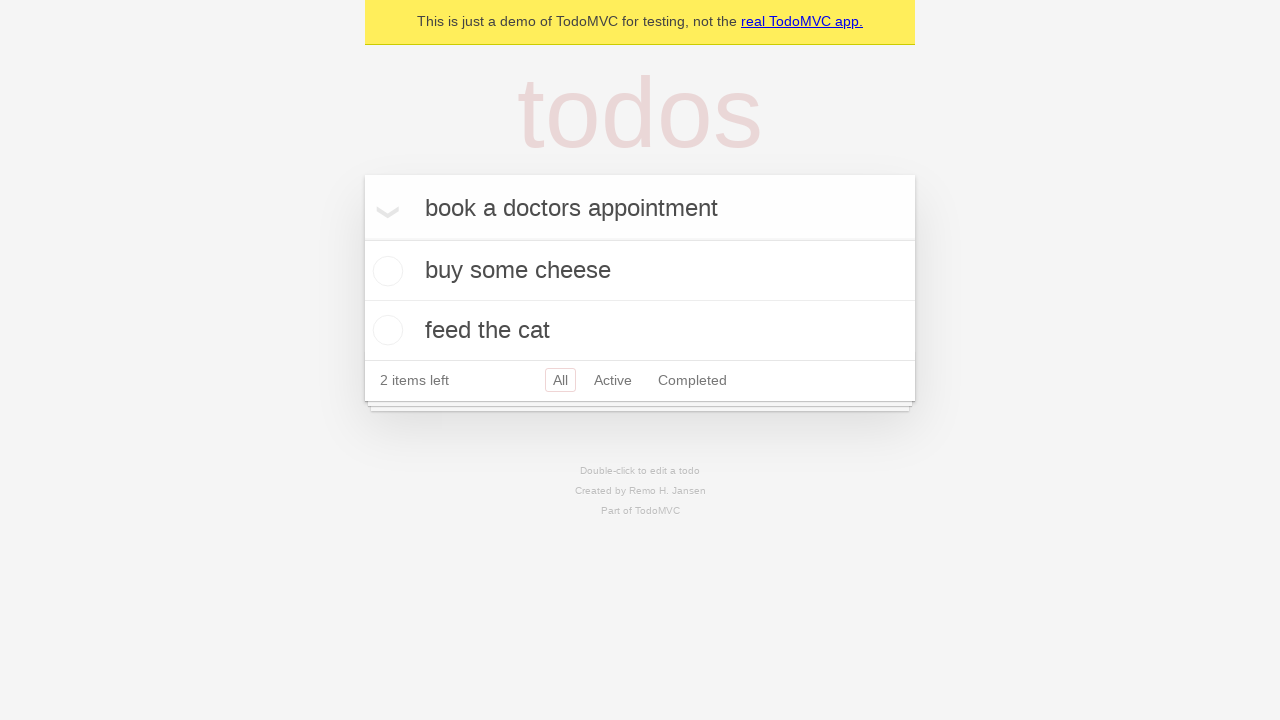

Pressed Enter to create todo 'book a doctors appointment' on internal:attr=[placeholder="What needs to be done?"i]
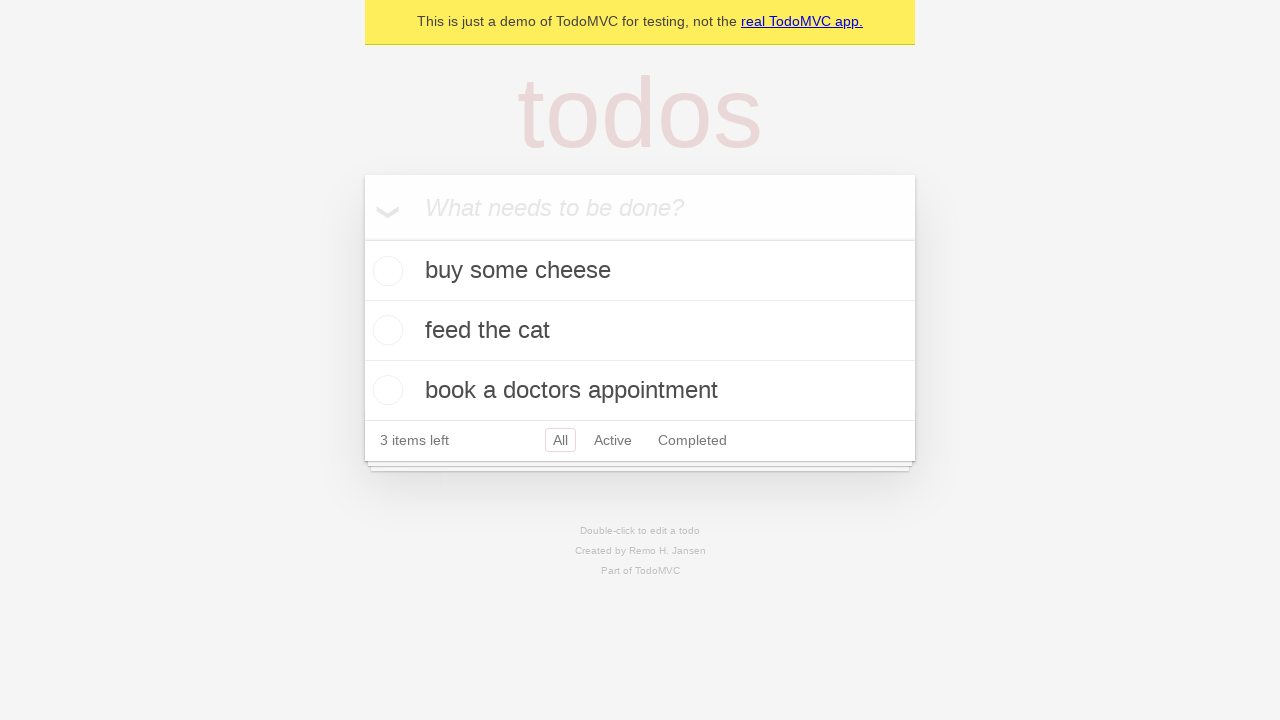

Verified all 3 todos were created
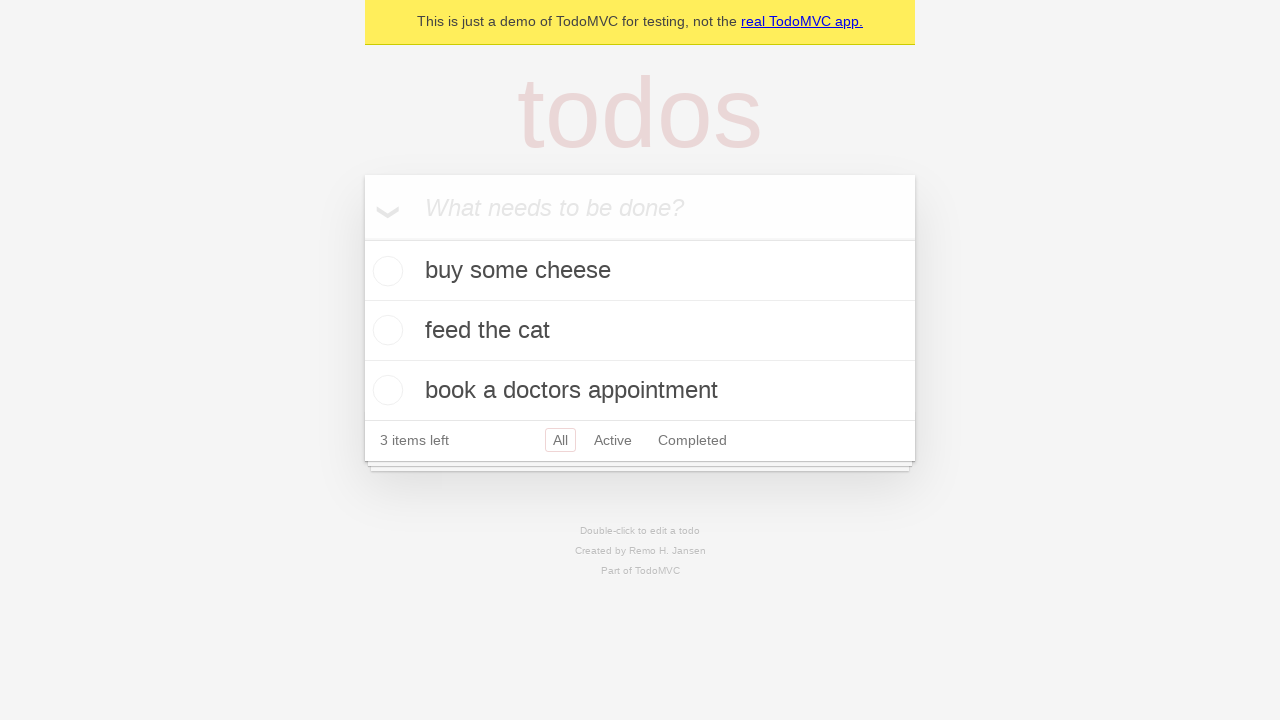

Checked the checkbox for the second todo item at (385, 330) on internal:testid=[data-testid="todo-item"s] >> nth=1 >> internal:role=checkbox
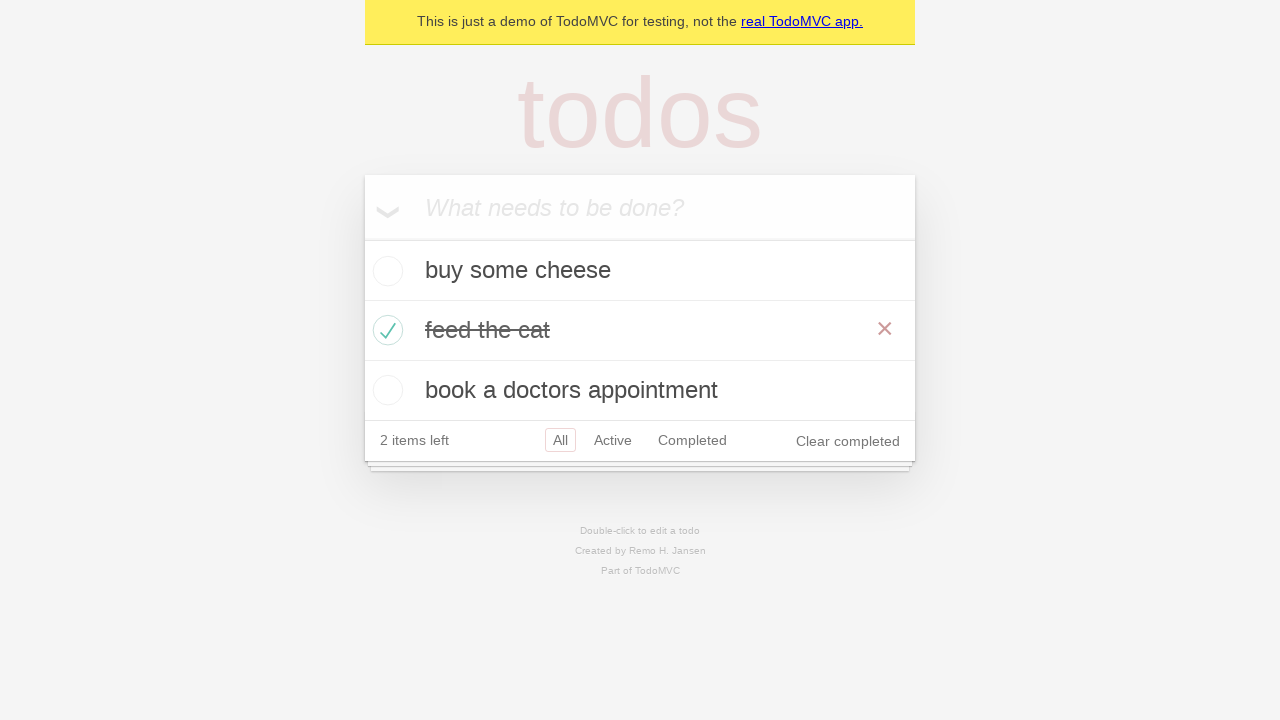

Clicked the 'Completed' filter link at (692, 440) on internal:role=link[name="Completed"i]
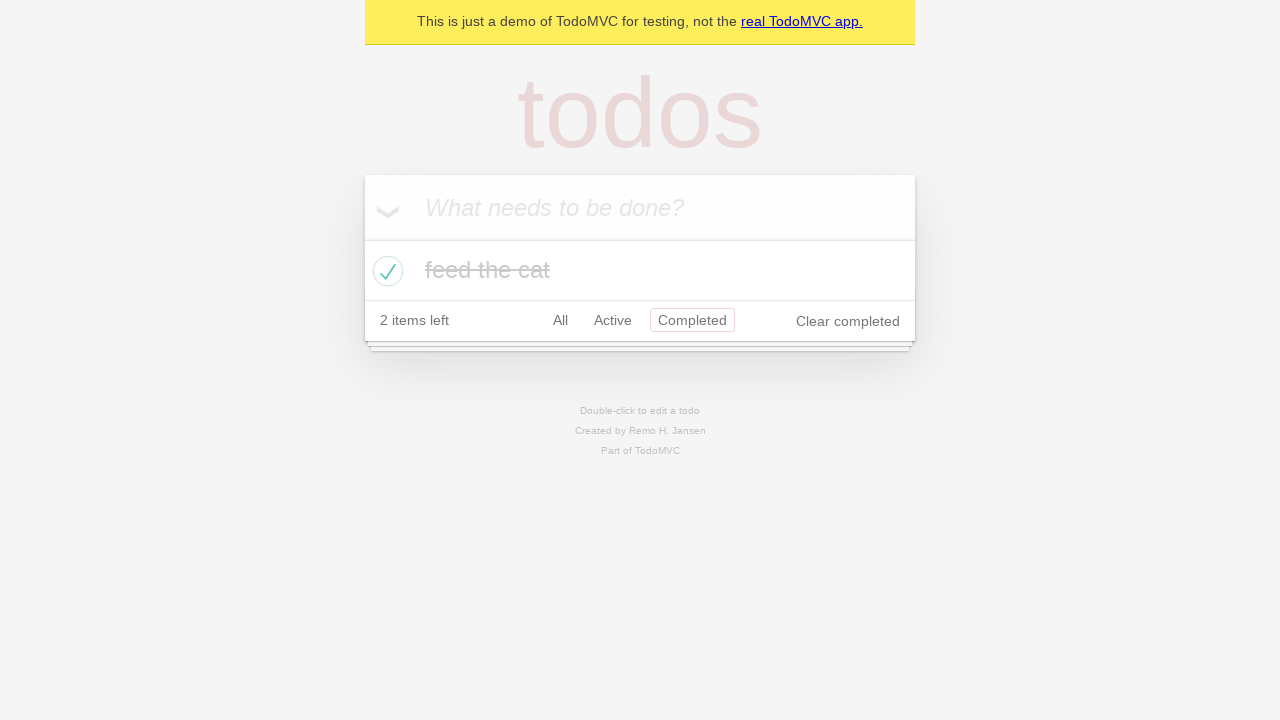

Verified completed filter is displaying only 1 todo item
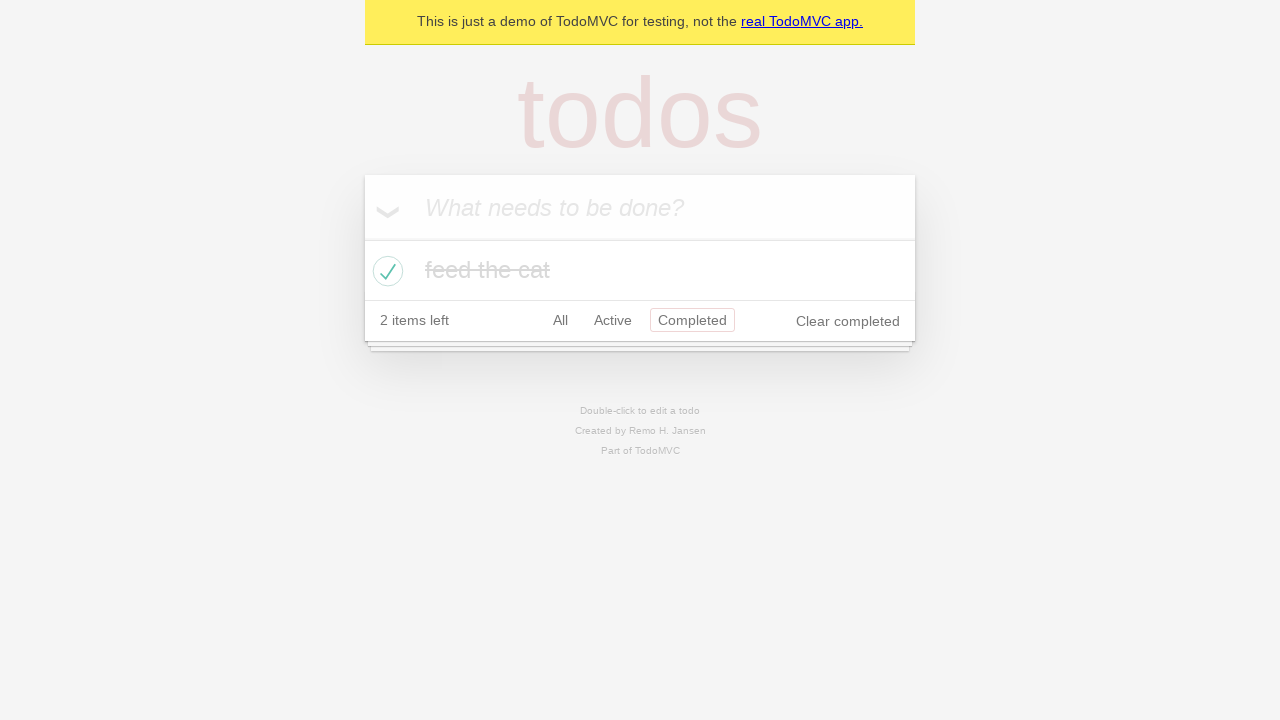

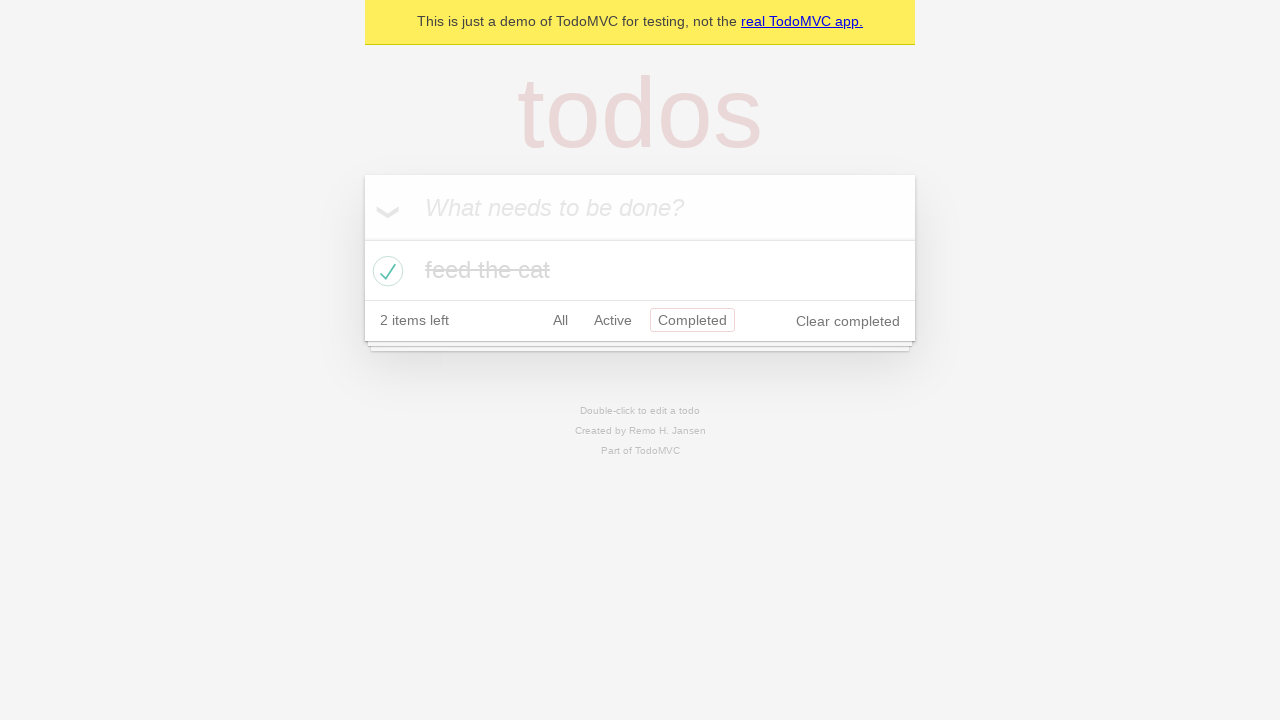